Tests checkbox selection by finding all checkboxes with a specific class and selecting the one with value "Option-3"

Starting URL: http://syntaxprojects.com/basic-checkbox-demo.php

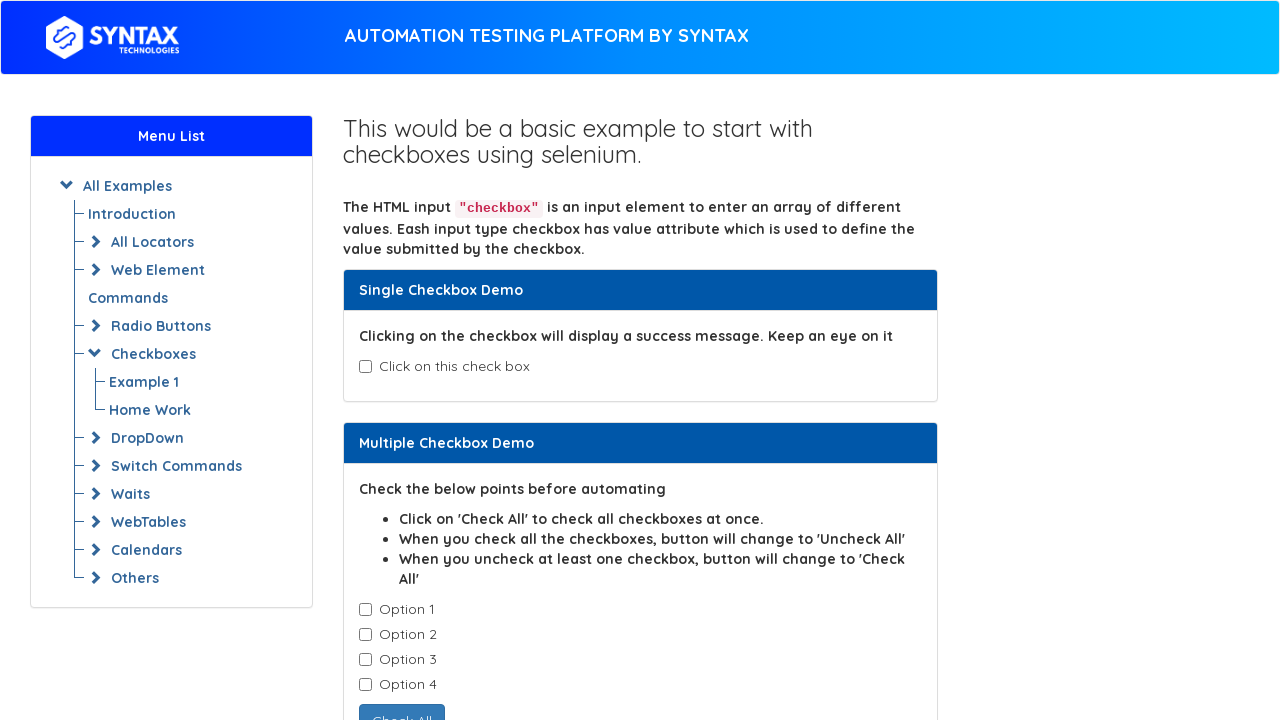

Navigated to checkbox demo page
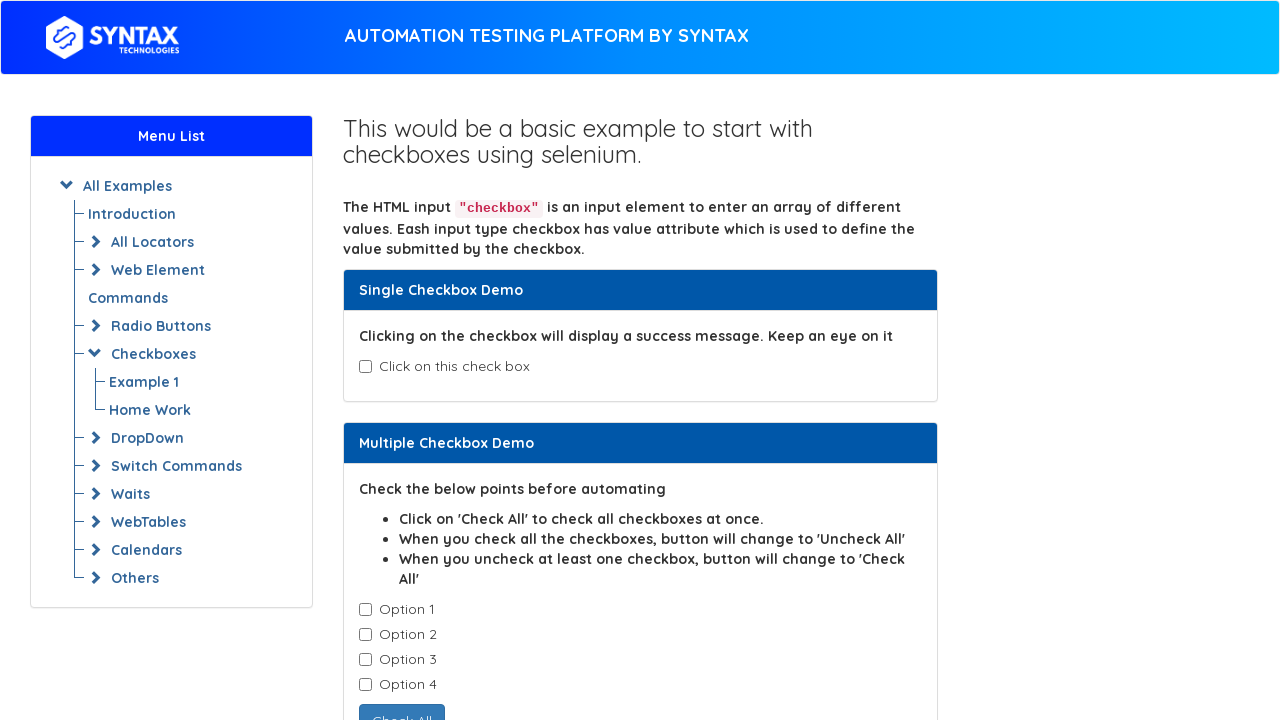

Located all checkboxes with class 'cb1-element'
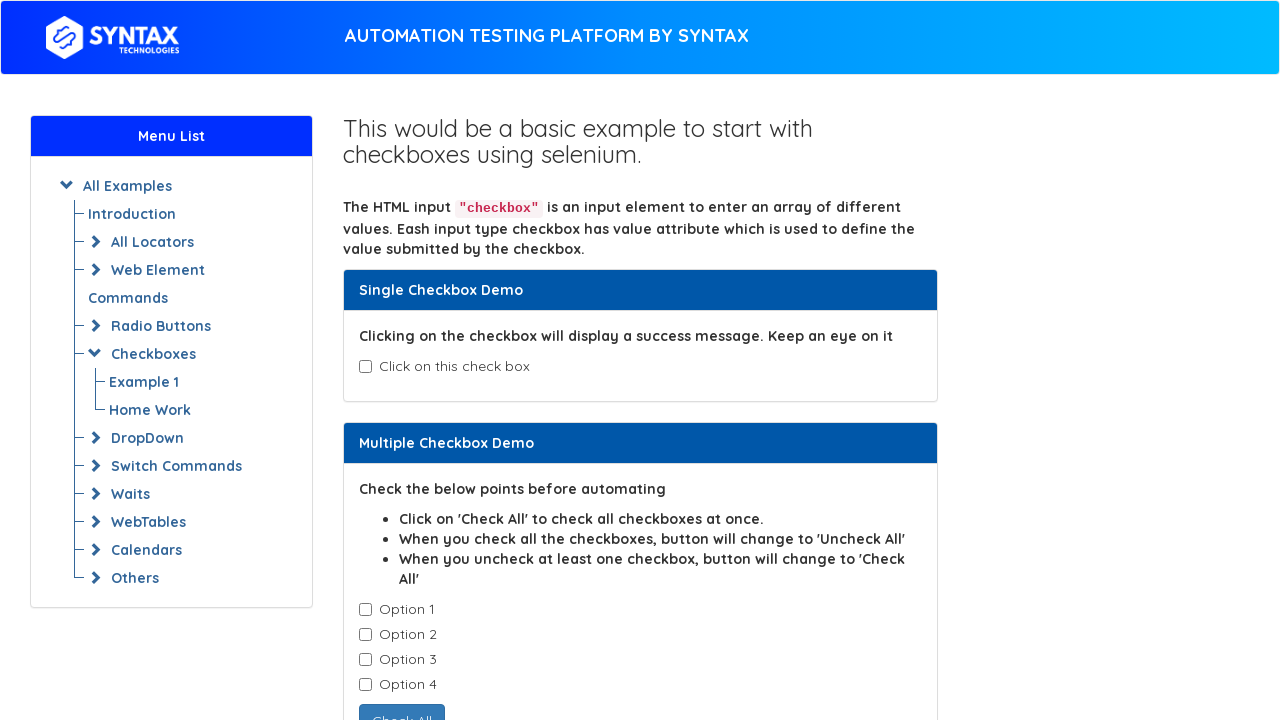

Retrieved checkbox value attribute: Option-1
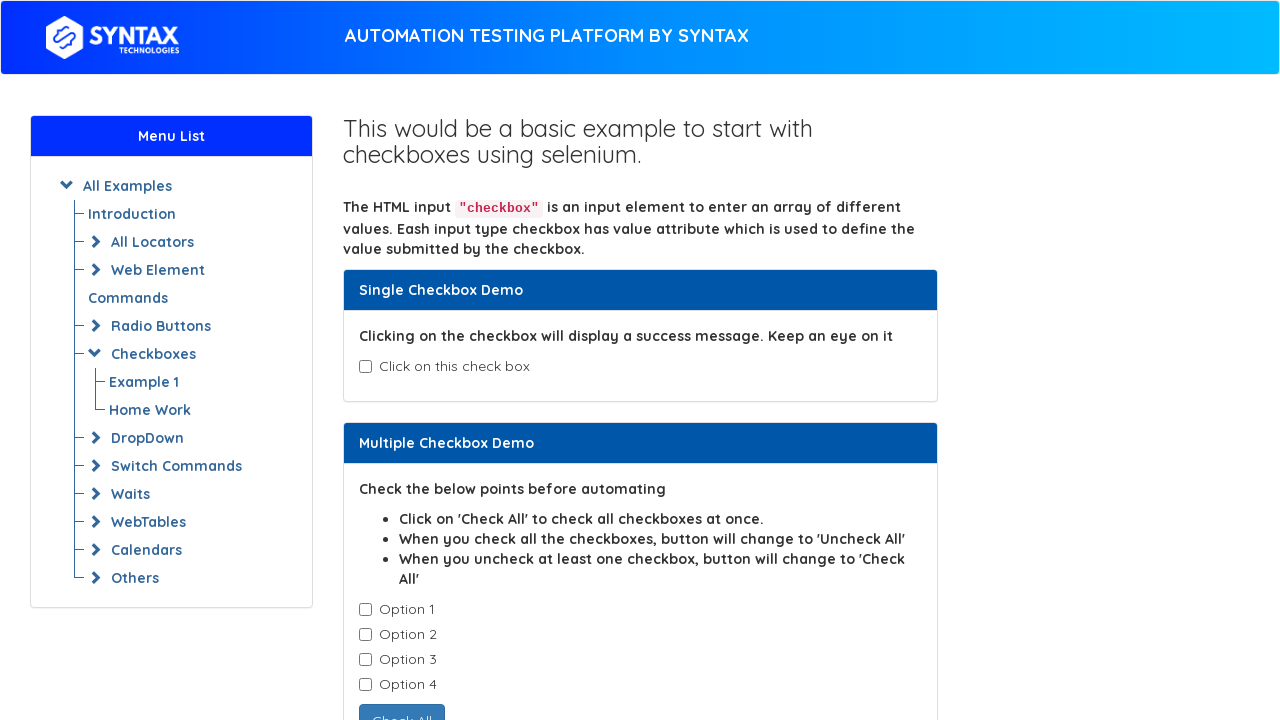

Retrieved checkbox value attribute: Option-2
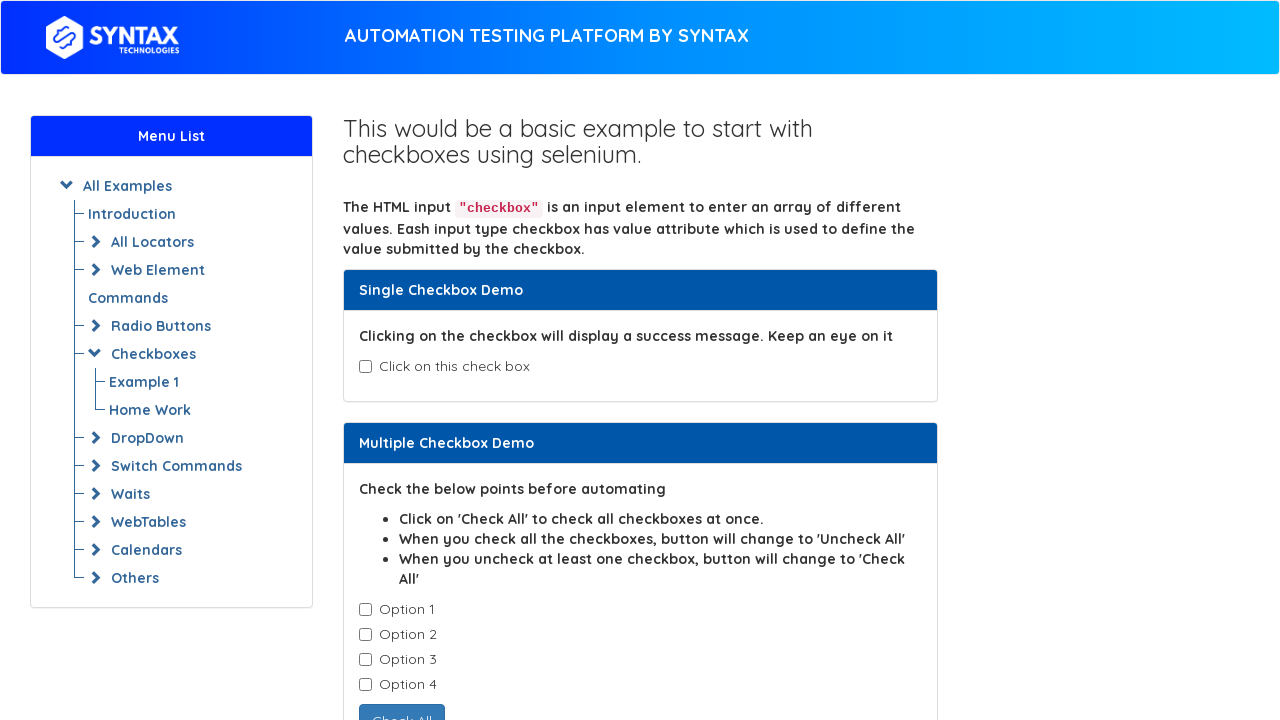

Retrieved checkbox value attribute: Option-3
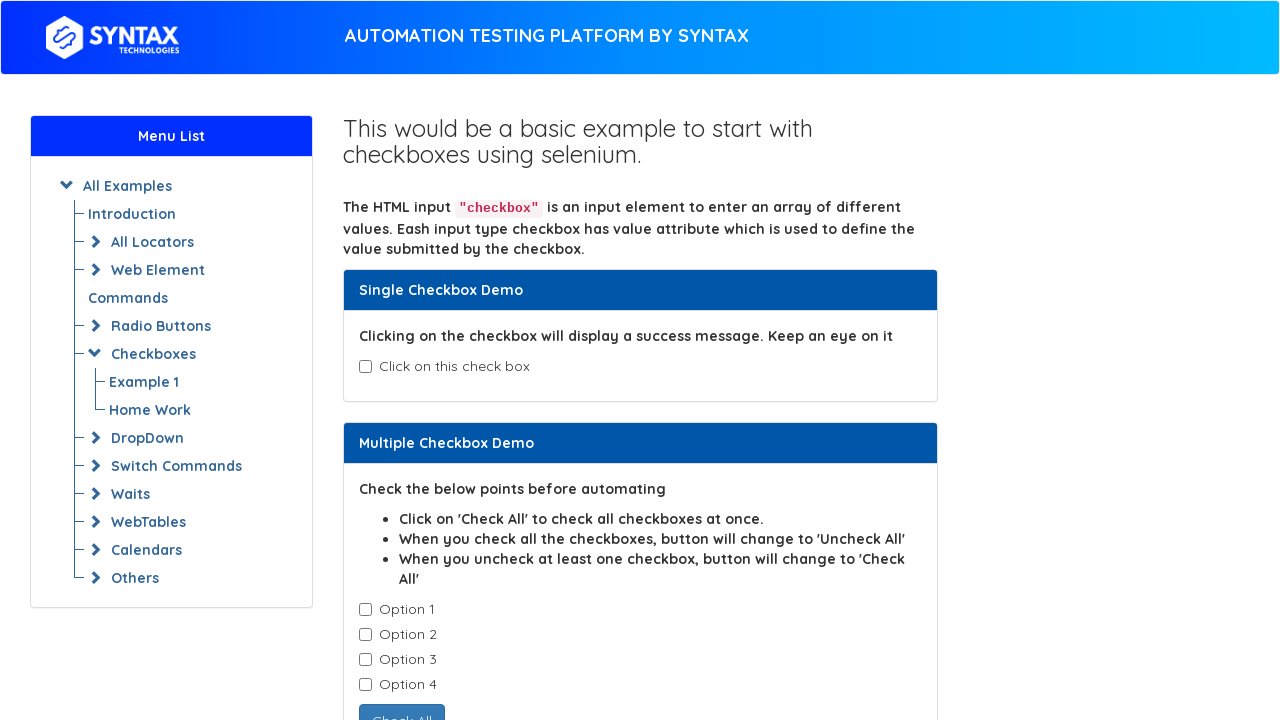

Clicked checkbox with value 'Option-3' at (365, 660) on input.cb1-element >> nth=2
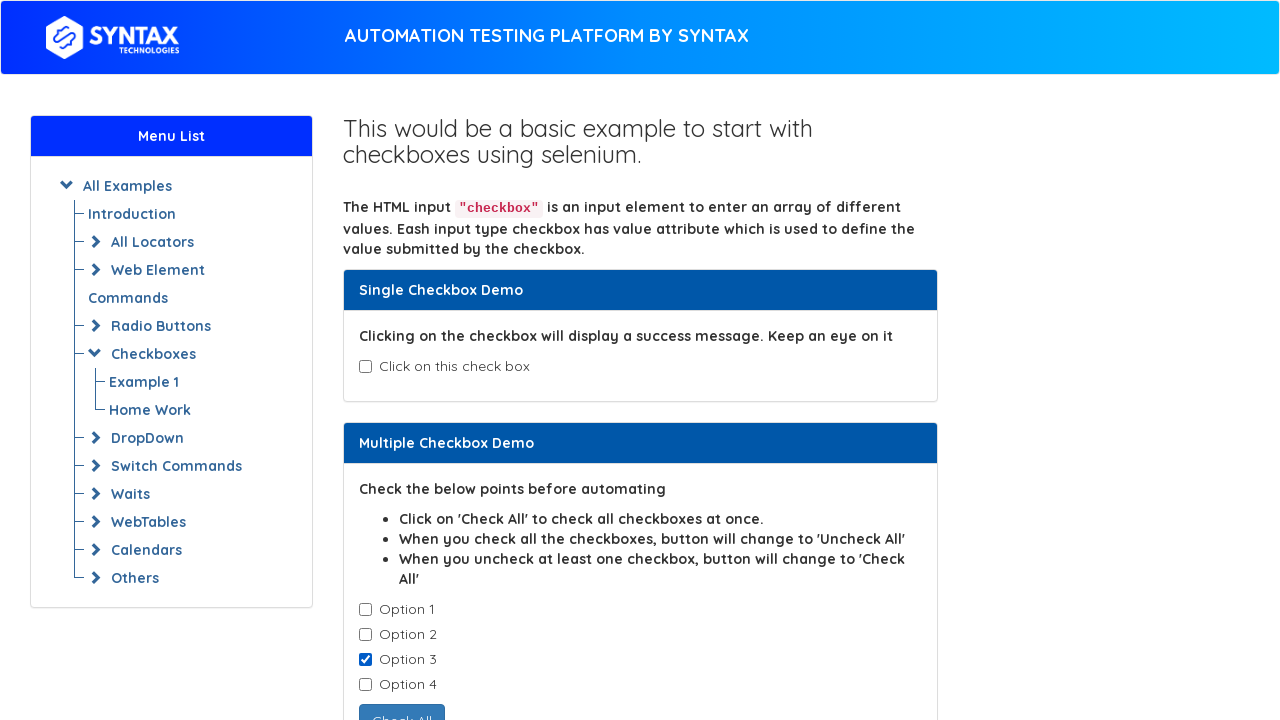

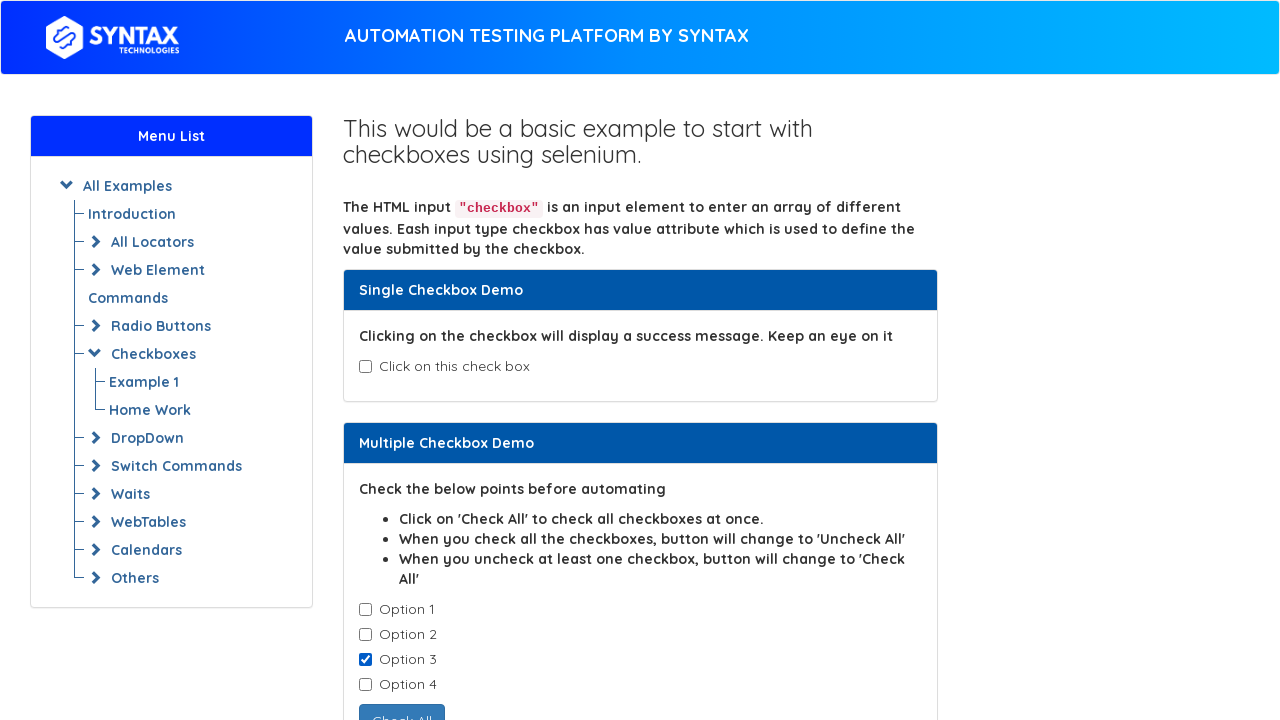